Tests JavaScript alert functionality by navigating to a w3schools tryit page, switching to an iframe, clicking the "Try it" button, and verifying that an alert dialog appears.

Starting URL: https://www.w3schools.com/jsref/tryit.asp?filename=tryjsref_alert

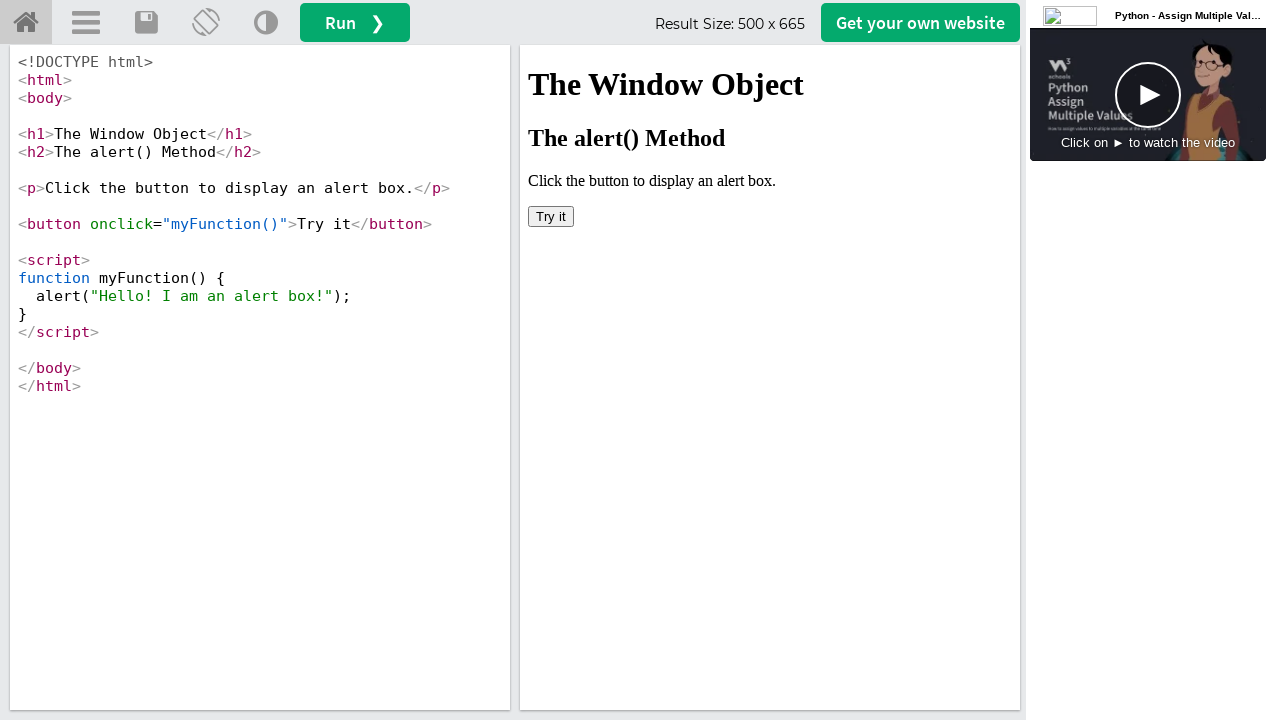

Navigated to w3schools tryit alert page
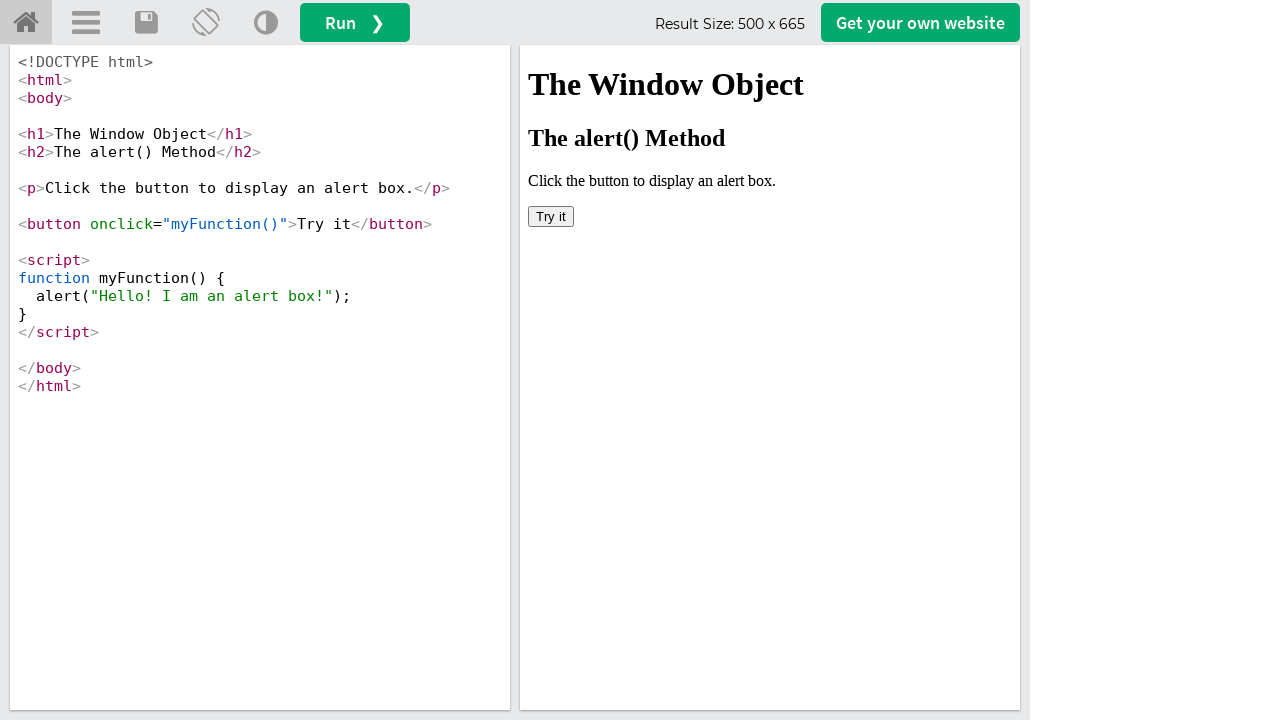

Clicked 'Try it' button in iframe at (551, 216) on #iframeResult >> internal:control=enter-frame >> xpath=//*[text()='Try it']
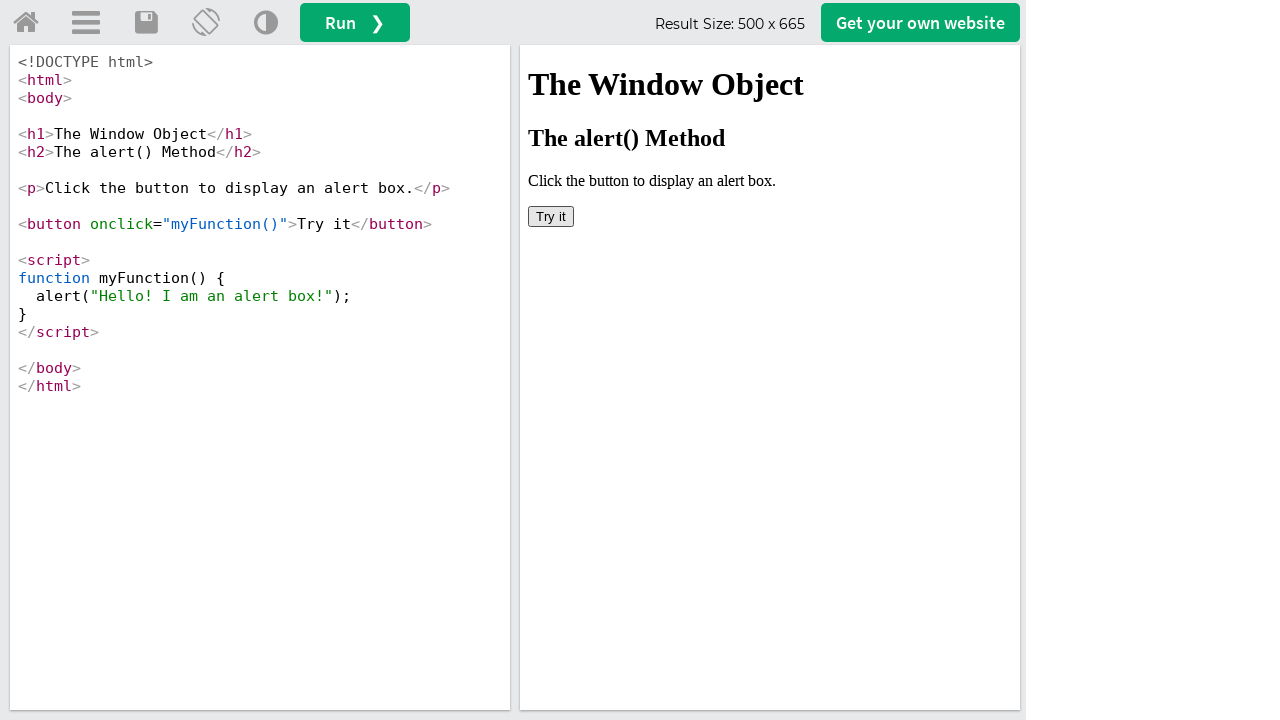

Set up dialog event handler to capture alerts
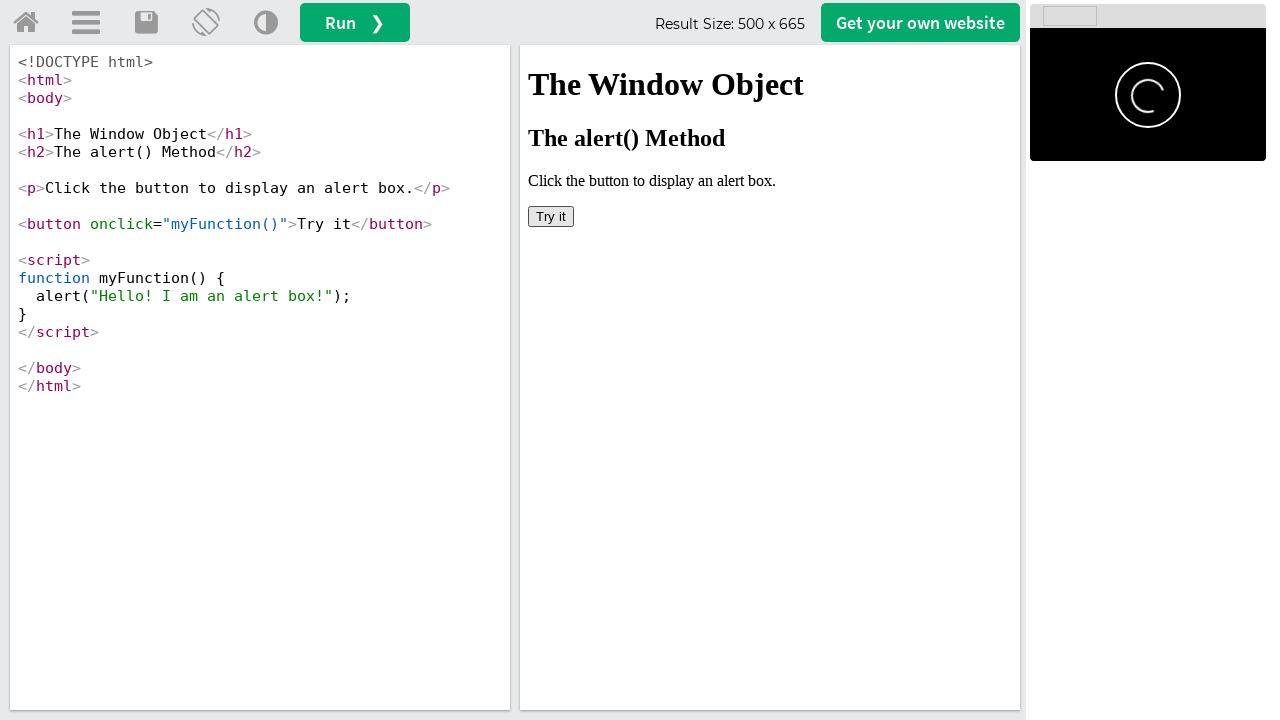

Clicked 'Try it' button to trigger JavaScript alert at (551, 216) on #iframeResult >> internal:control=enter-frame >> xpath=//*[text()='Try it']
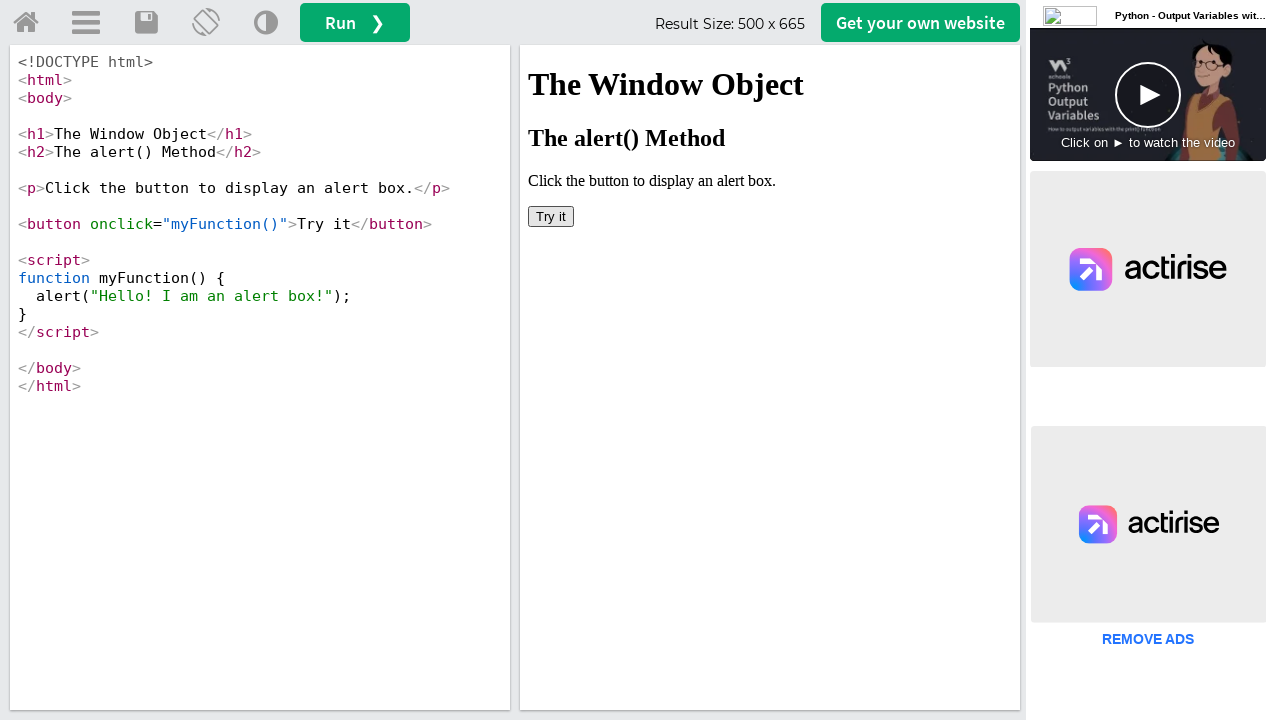

Waited for alert dialog to be processed
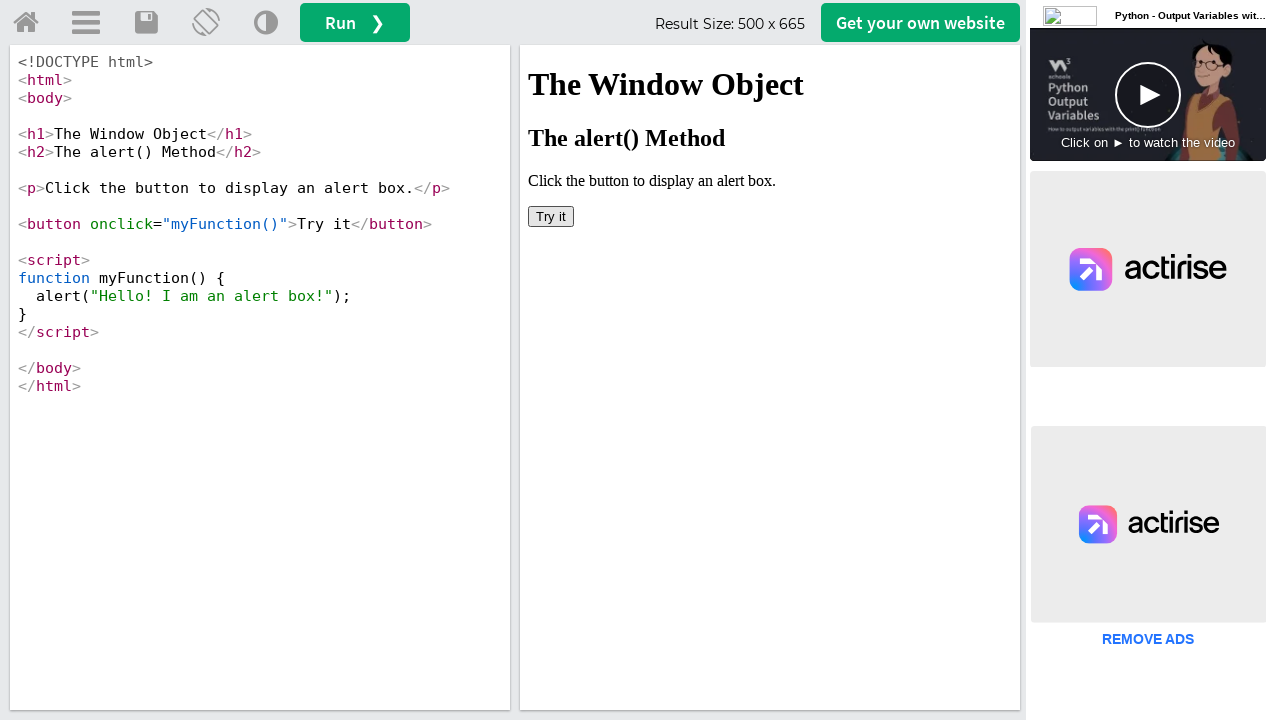

Verified that alert dialog appeared
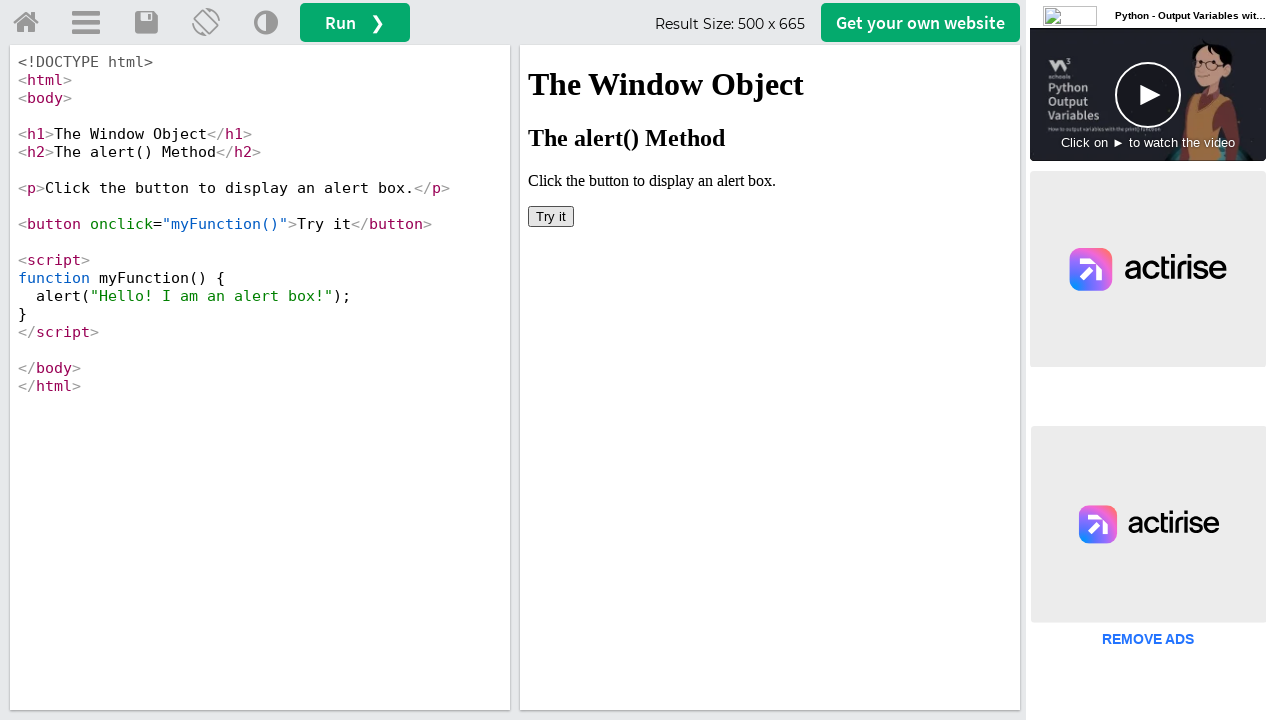

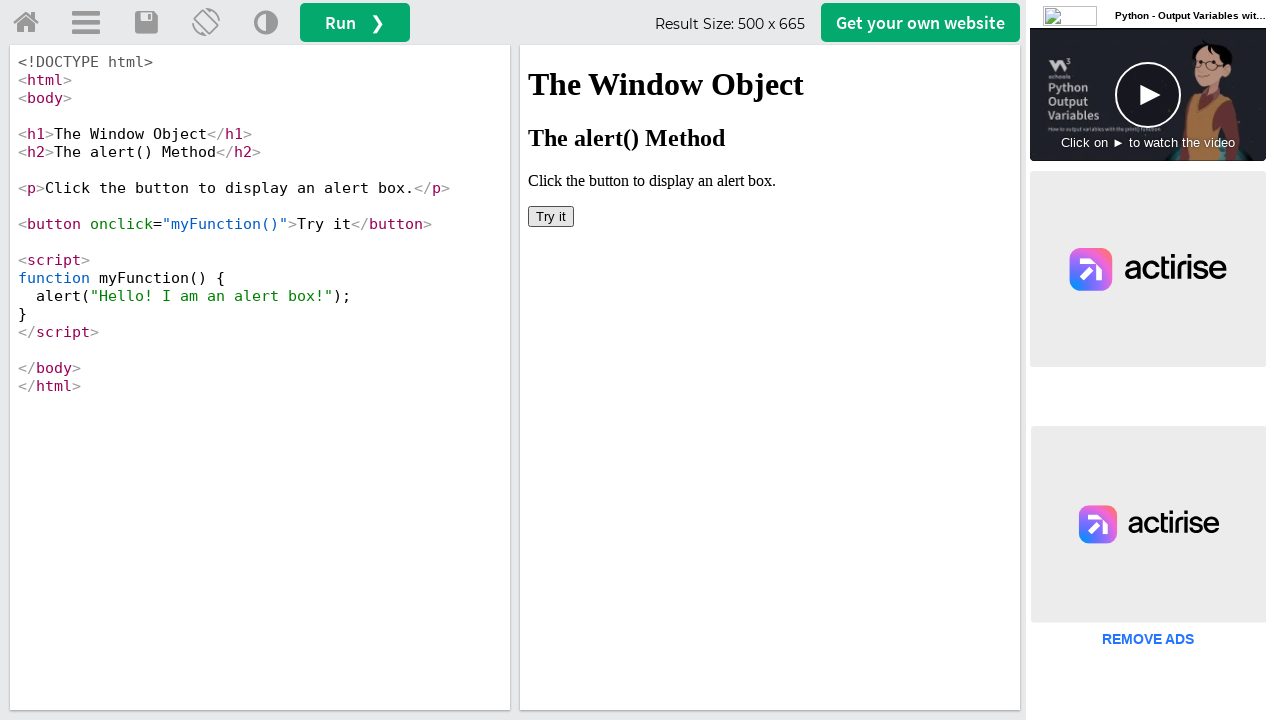